Verifies that the second button's value is NOT "This is a button"

Starting URL: https://kristinek.github.io/site/examples/locators

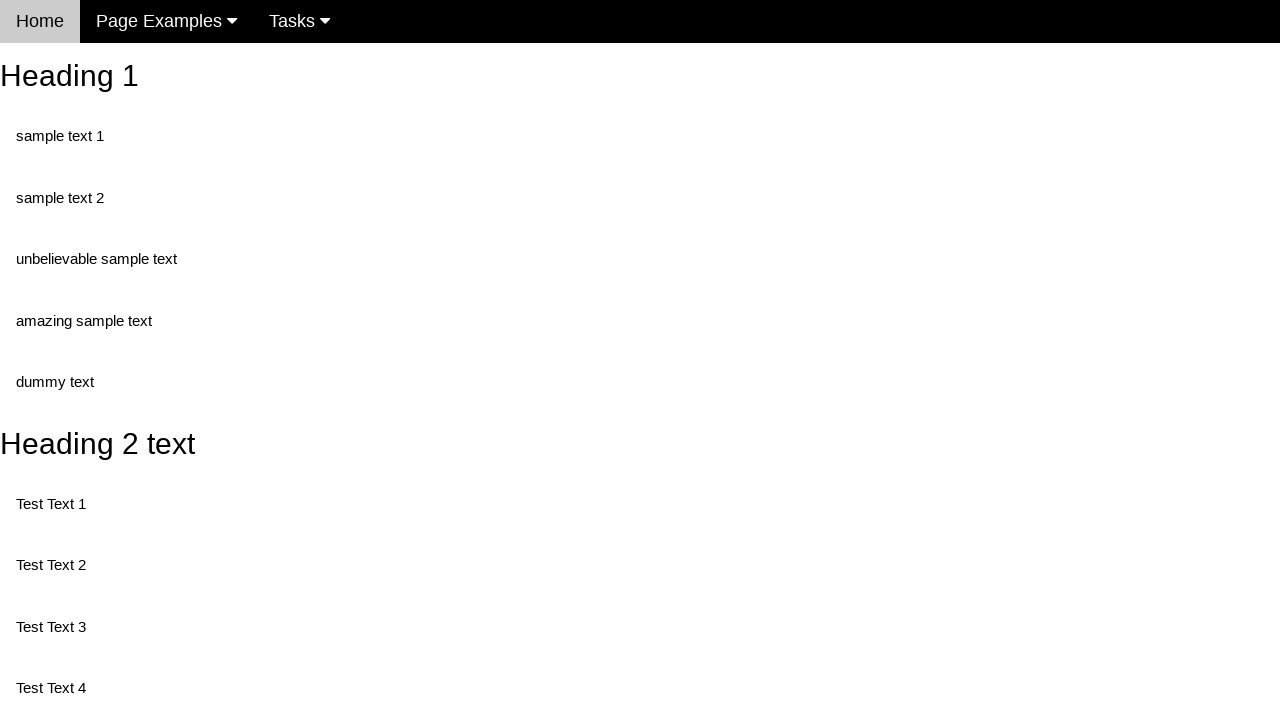

Navigated to locators example page
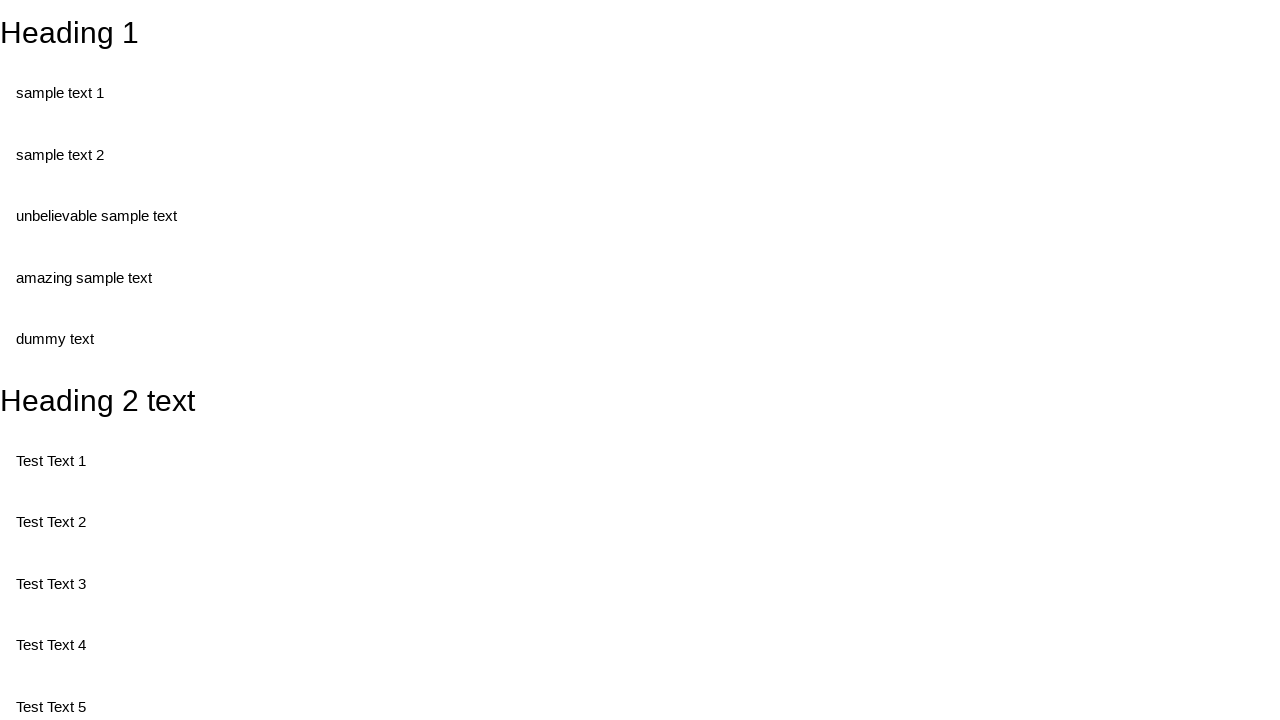

Retrieved value attribute from second button element
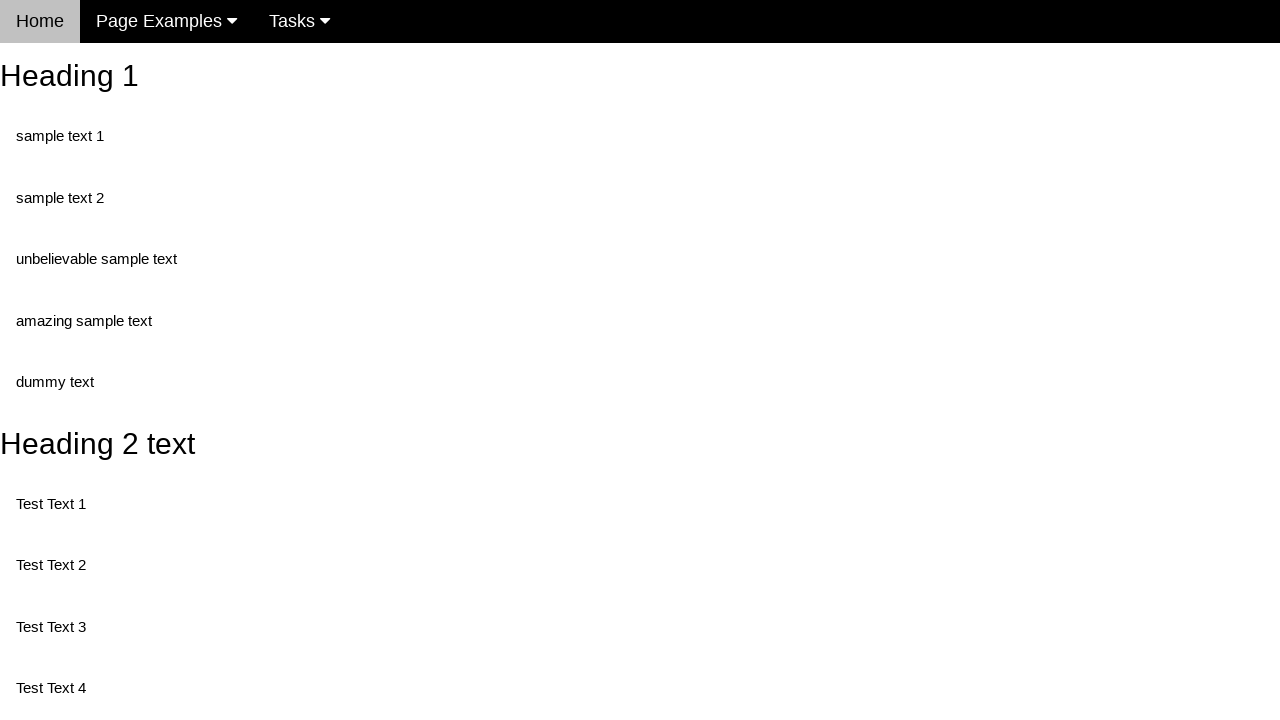

Assertion passed: second button value is NOT 'This is a button'
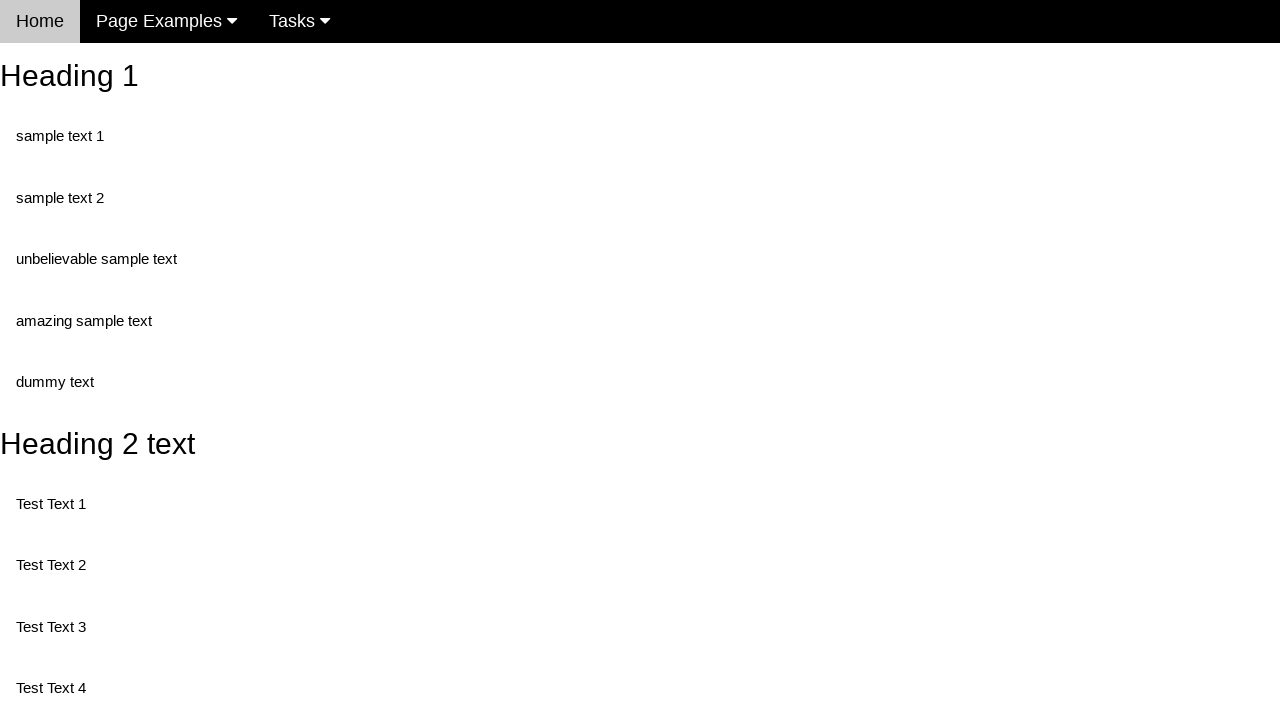

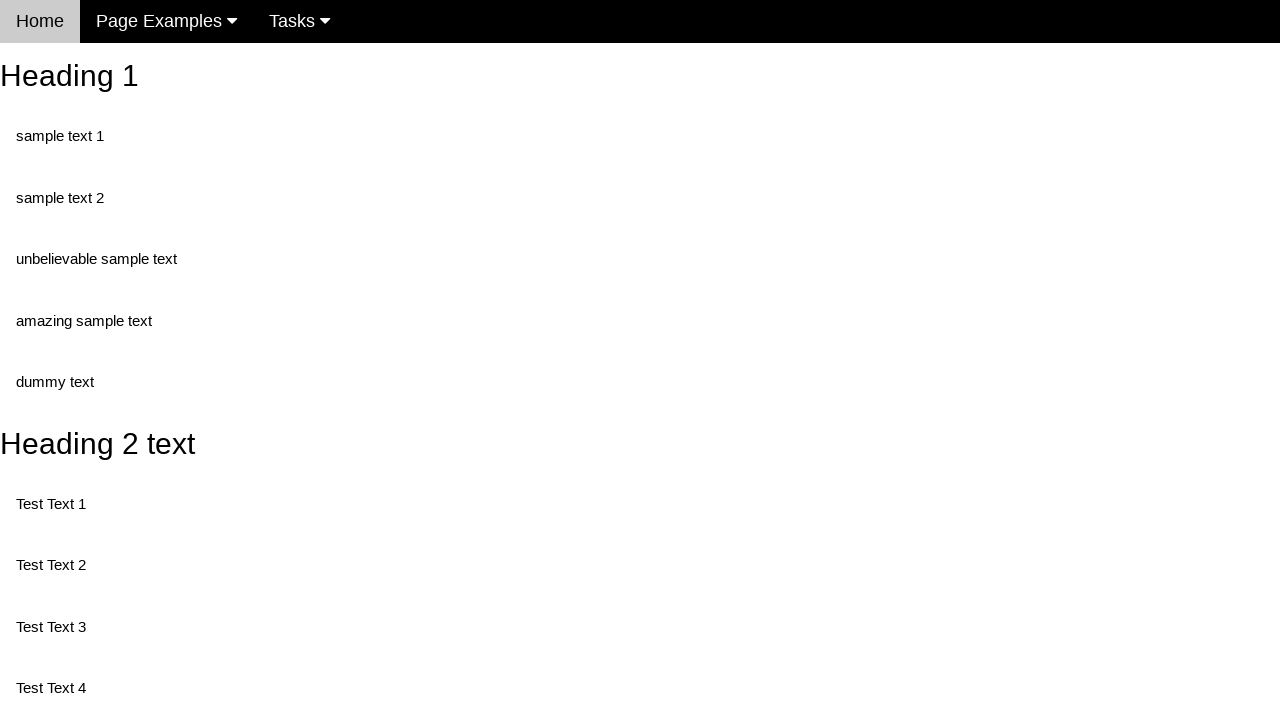